Navigates to WiseQuarter homepage and verifies the URL contains "wisequarter" to confirm successful navigation

Starting URL: https://www.wisequarter.com

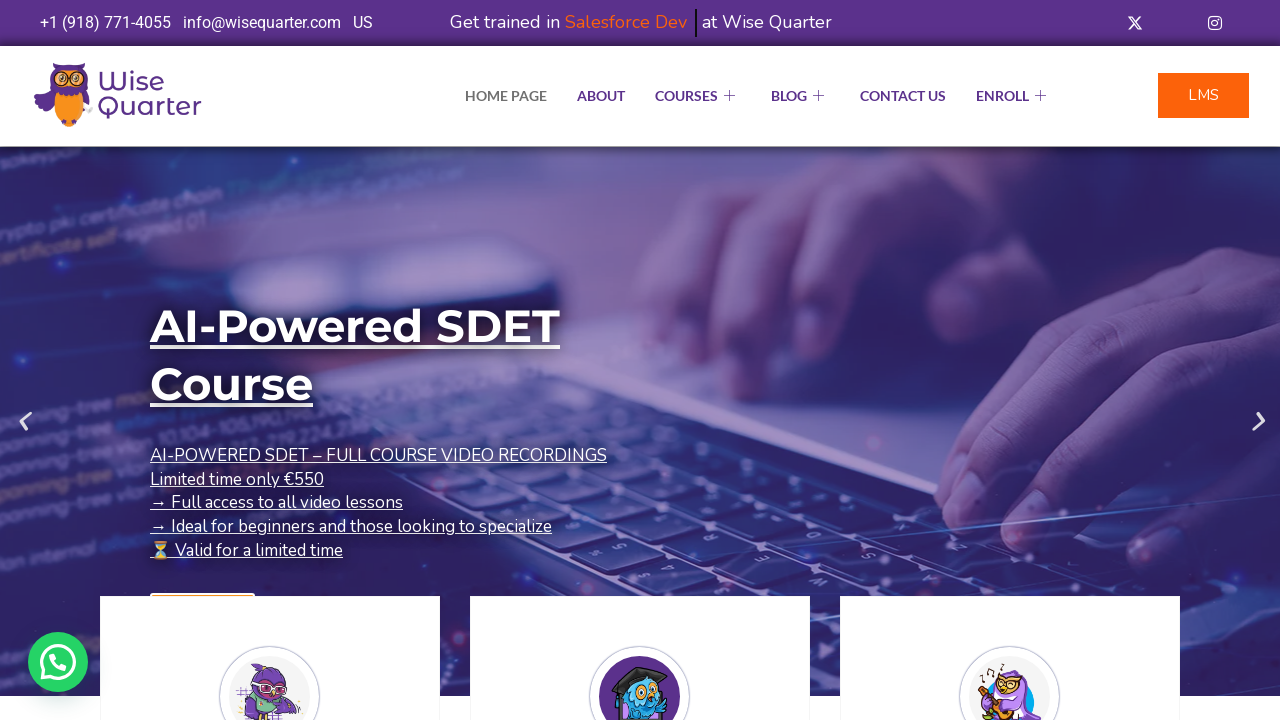

Navigated to WiseQuarter homepage at https://www.wisequarter.com
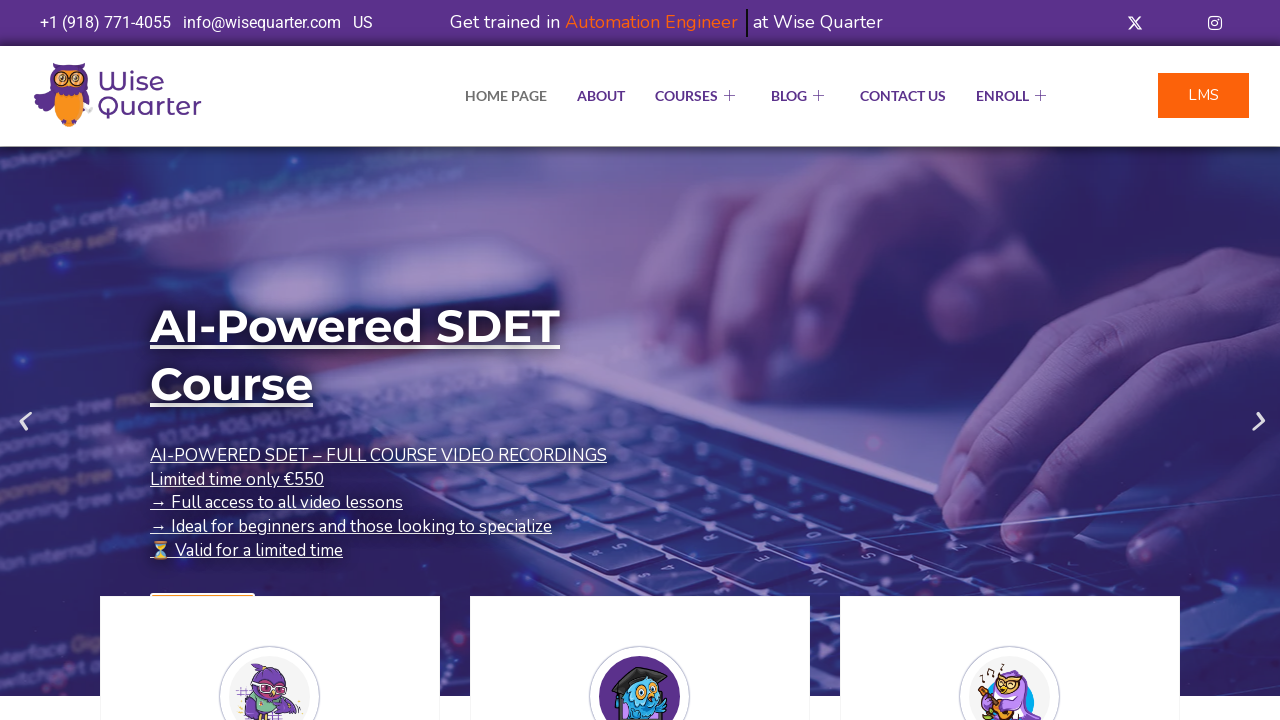

Verified that URL contains 'wisequarter' - navigation successful
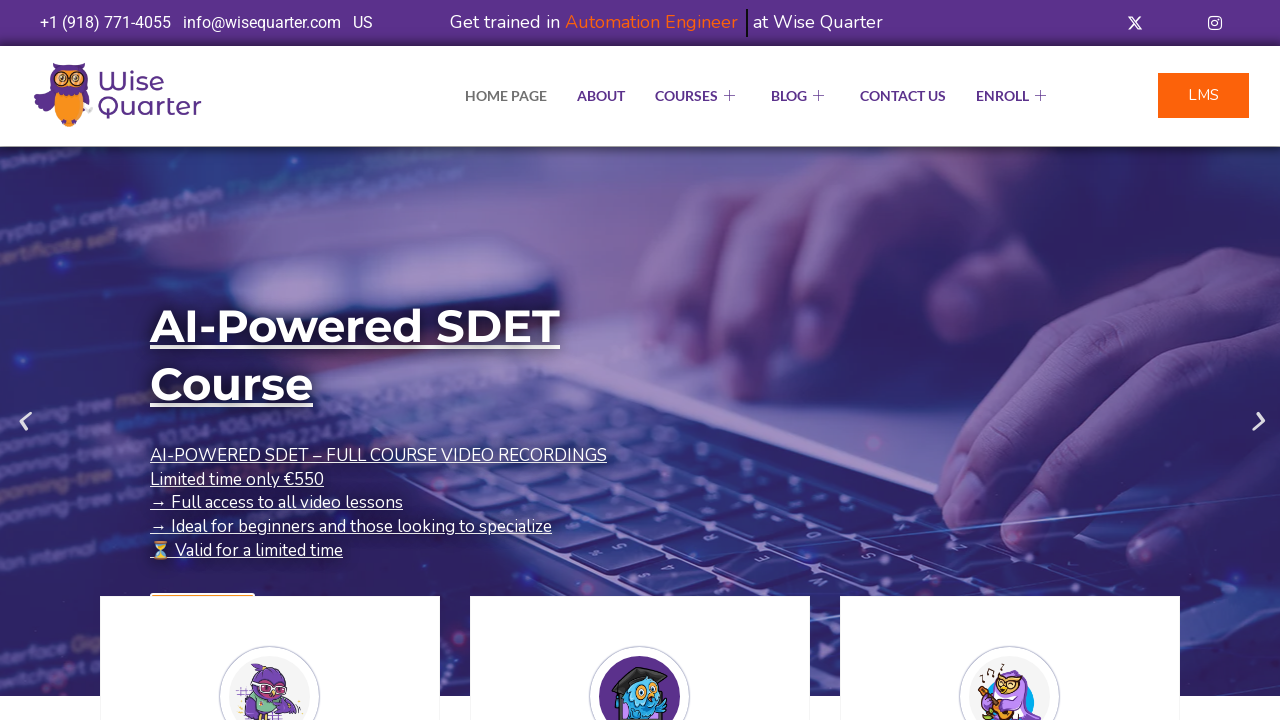

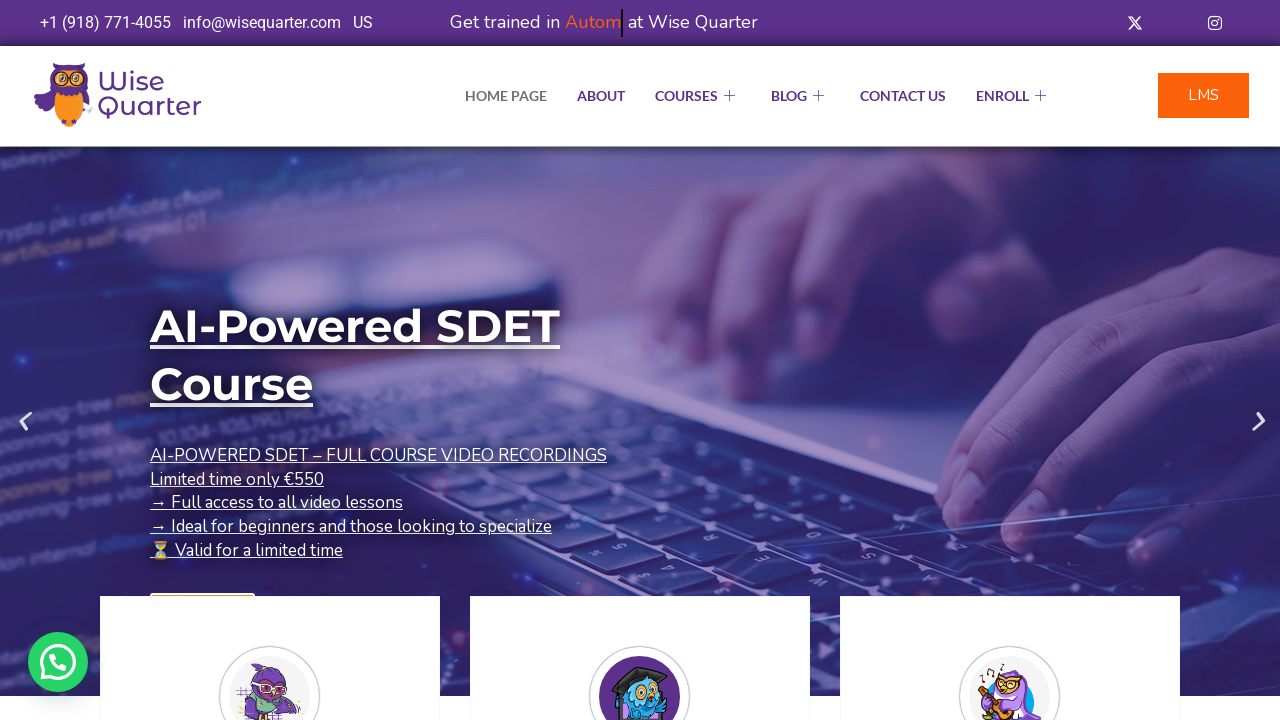